Tests JavaScript prompt dialog handling by clicking a button that triggers a prompt, accepting it with custom text, and verifying the result is displayed on the page.

Starting URL: https://letcode.in/alert

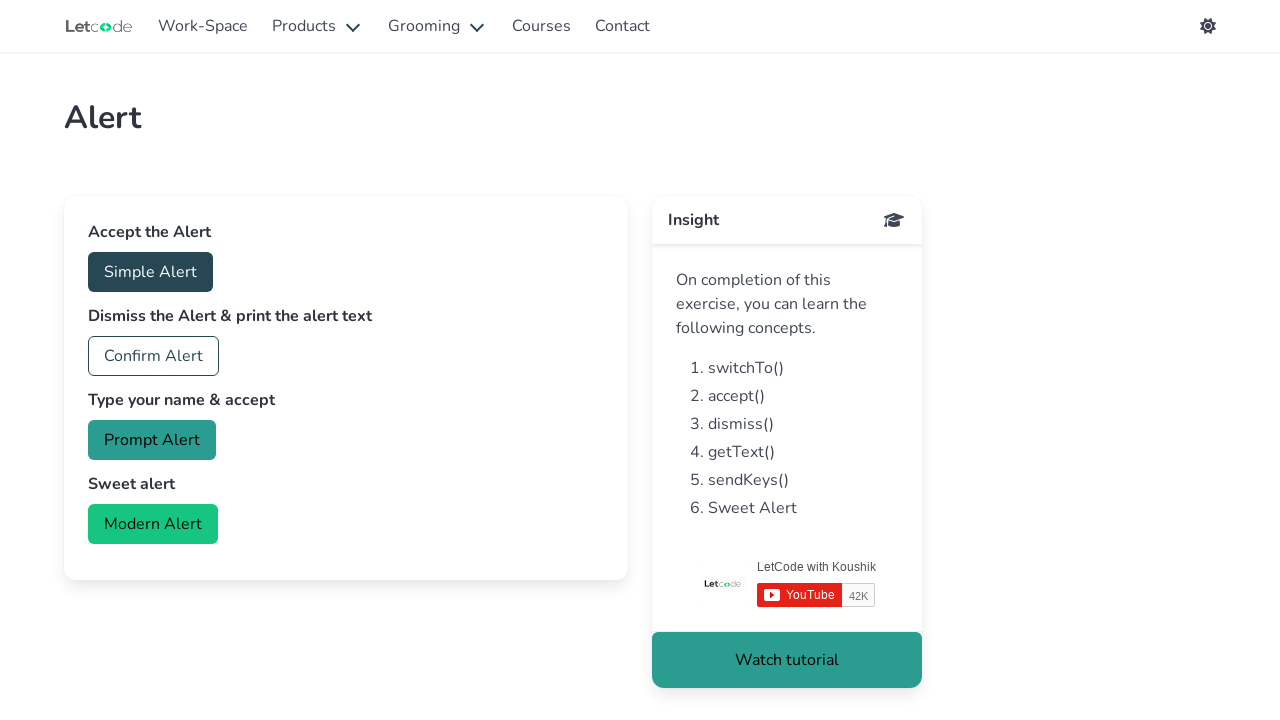

Set up dialog handler for first prompt to accept with 'Testing'
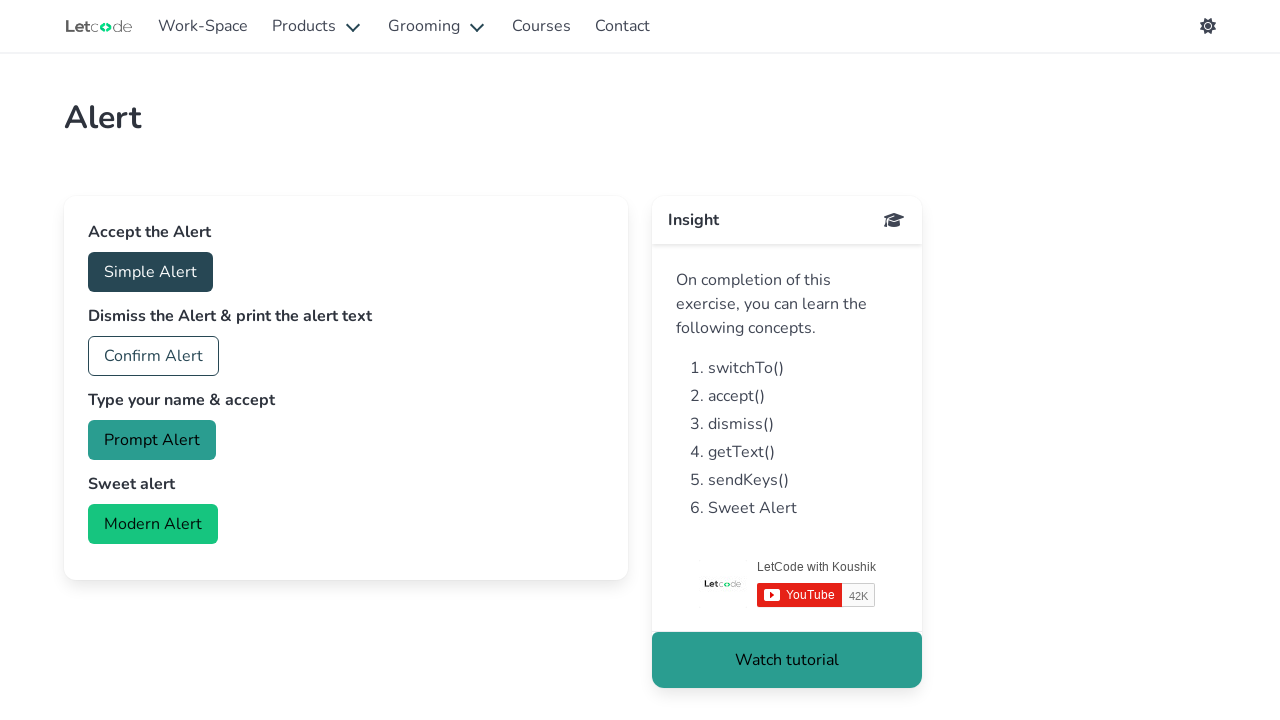

Clicked prompt button to trigger first dialog at (152, 440) on #prompt
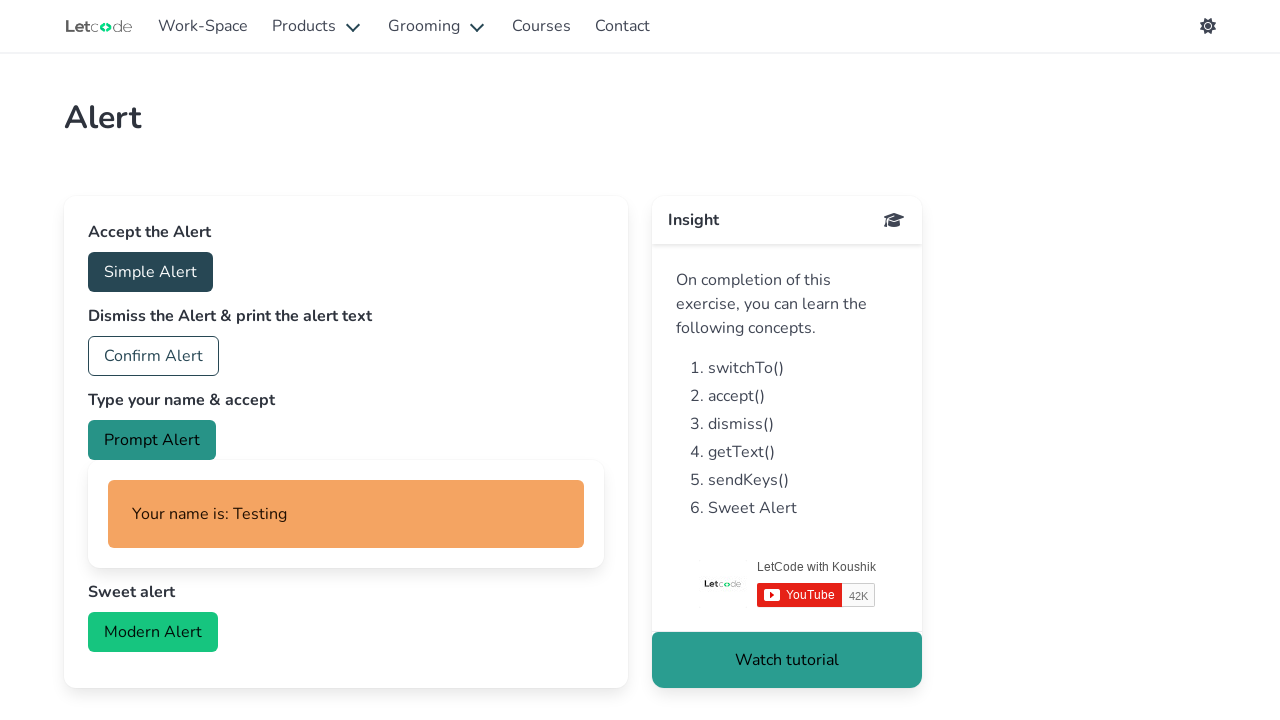

Set up dialog handler for second prompt to accept with 'Text'
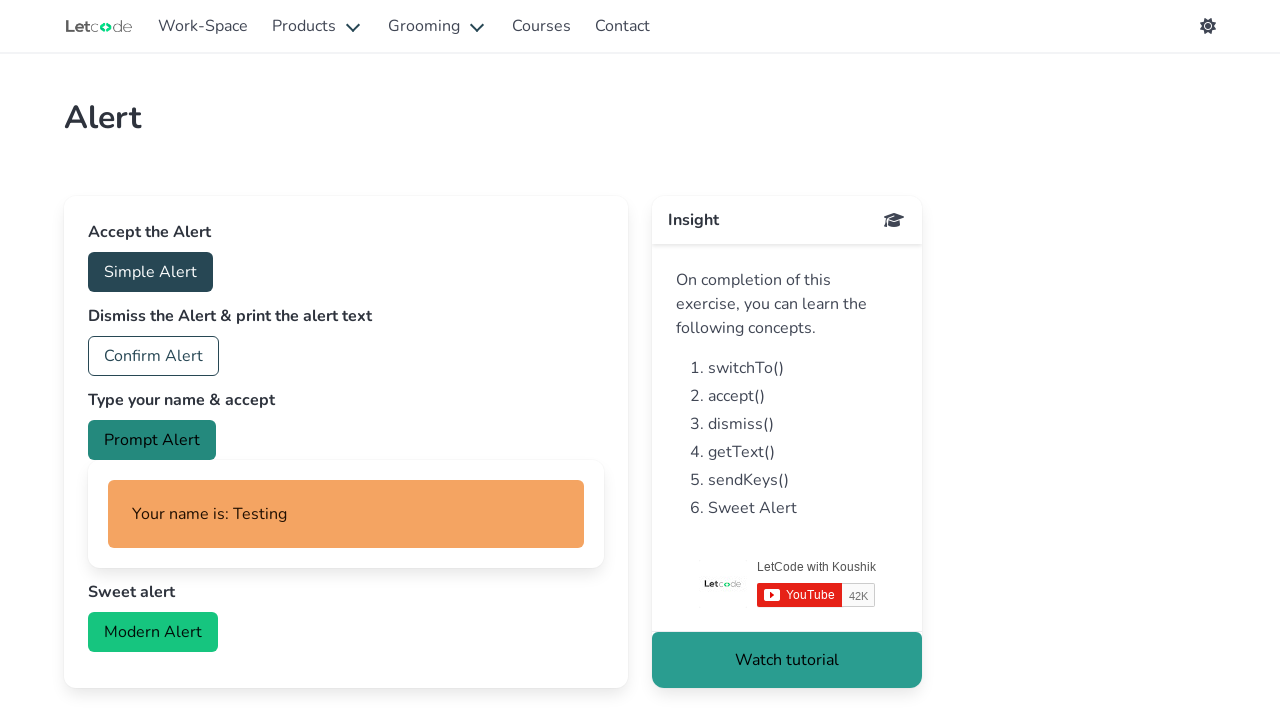

Clicked prompt button again to trigger second dialog at (152, 440) on #prompt
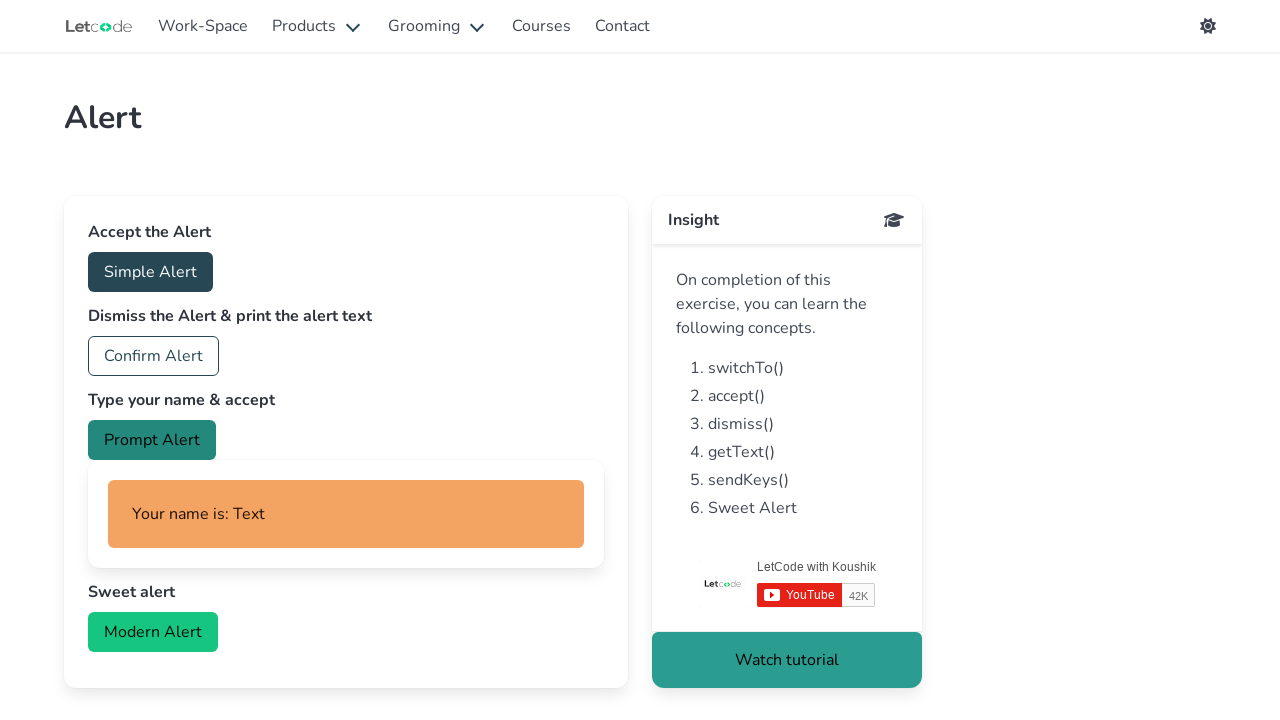

Waited for result text element to appear
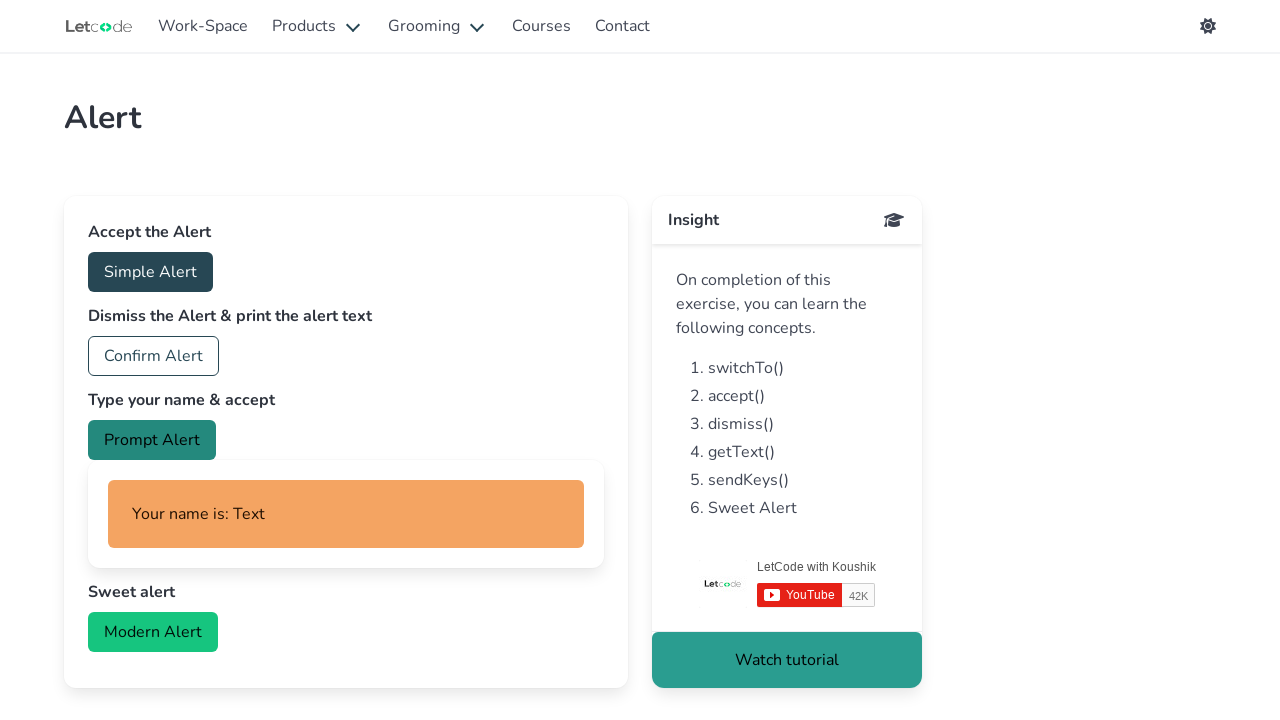

Retrieved result text: 'Your name is: Text'
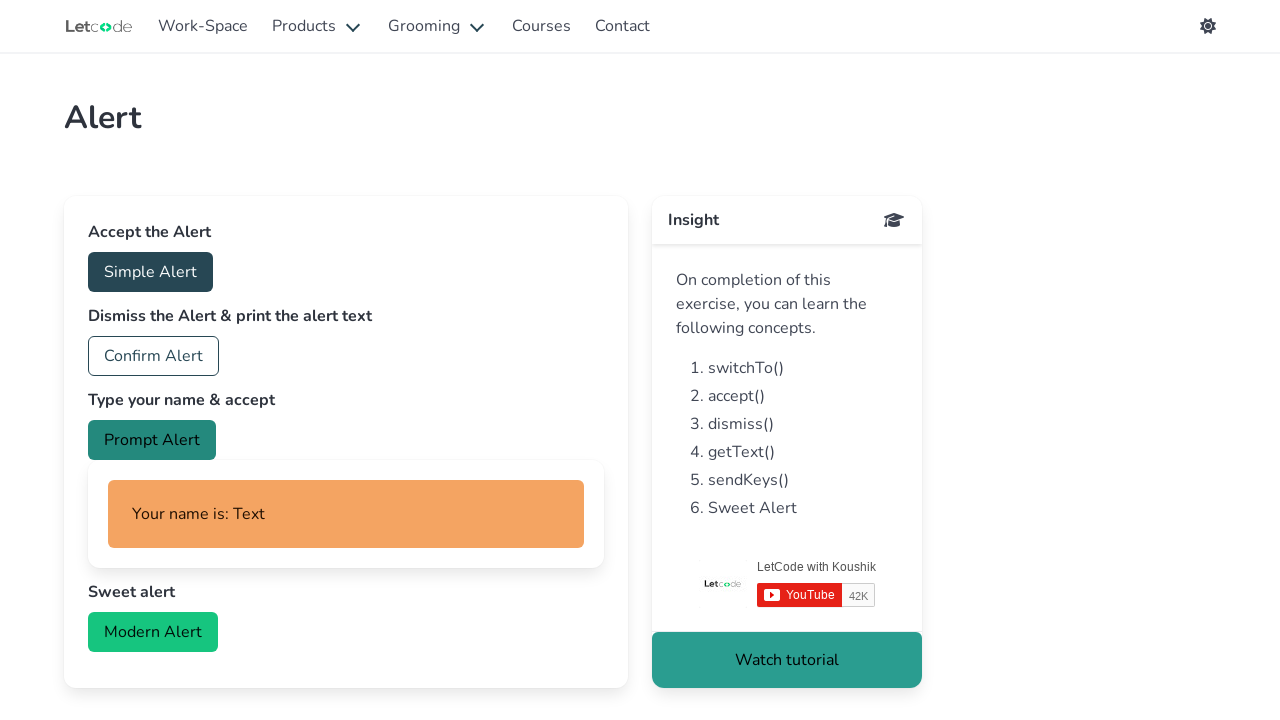

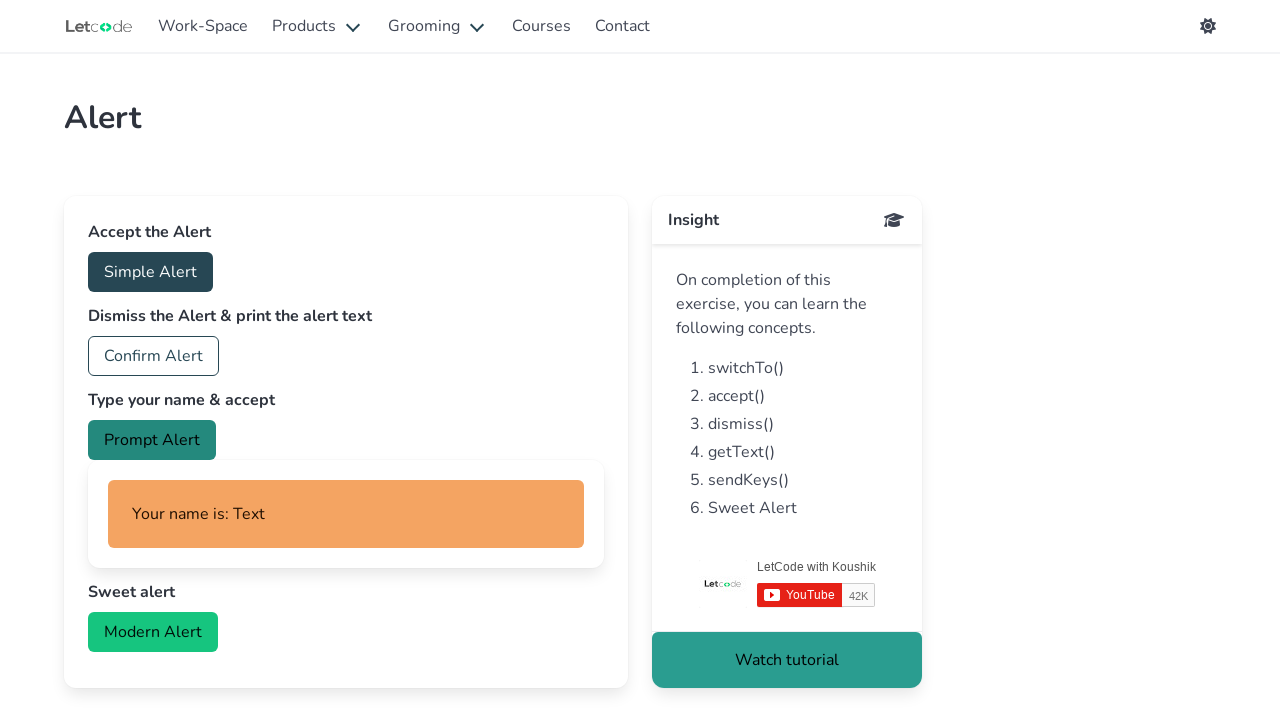